Tests the Zappos homepage search functionality by entering a search term "Green Shoes" and submitting the search form.

Starting URL: https://www.zappos.com

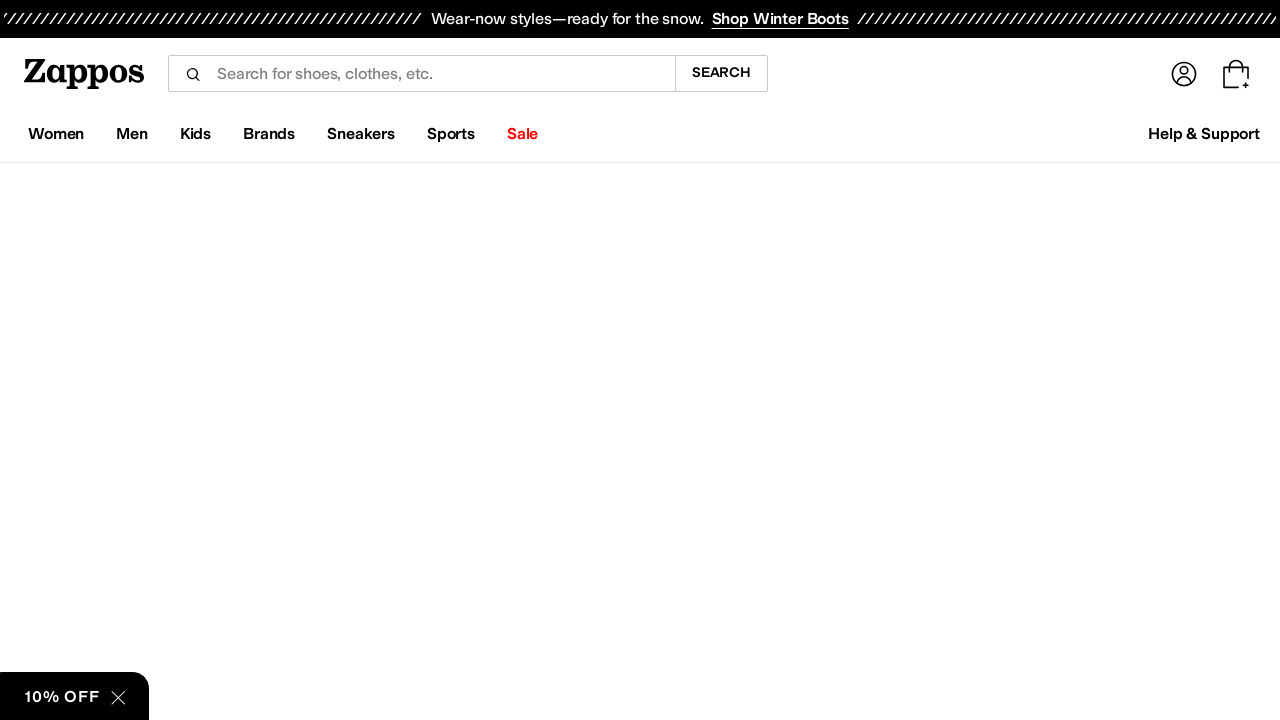

Filled search field with 'Green Shoes' on input[name='term']
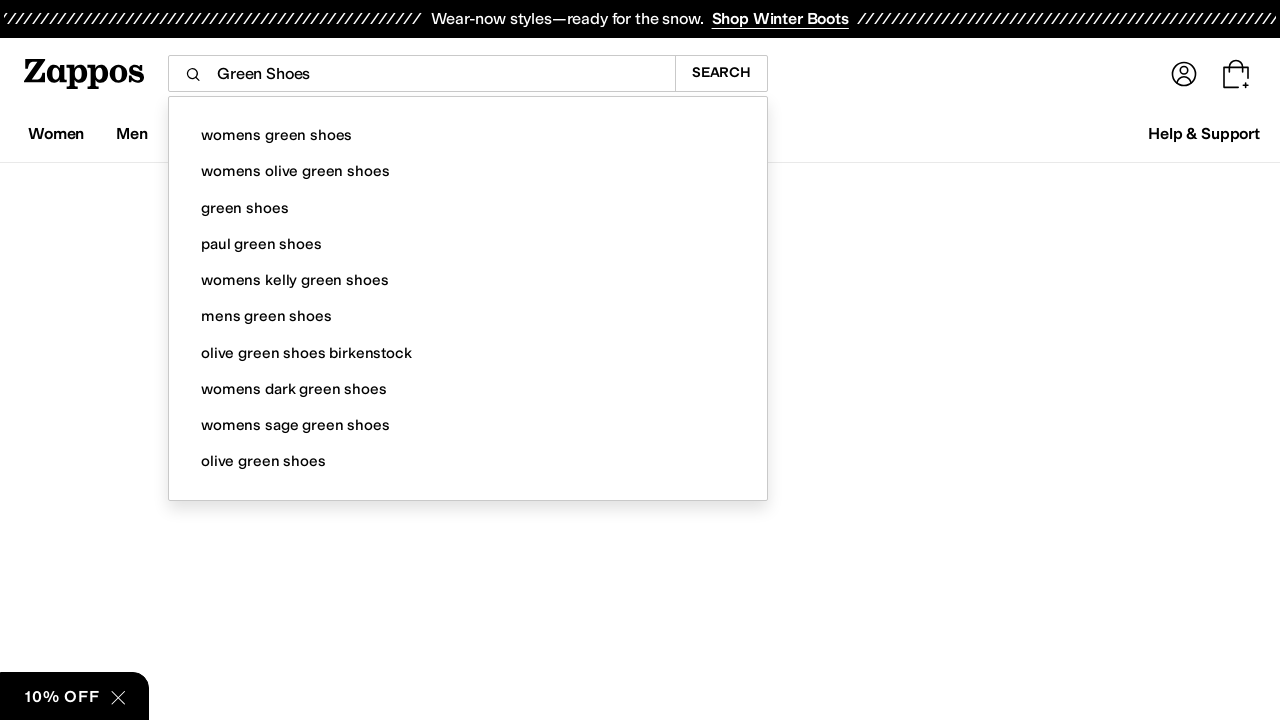

Pressed Enter to submit the search form on input[name='term']
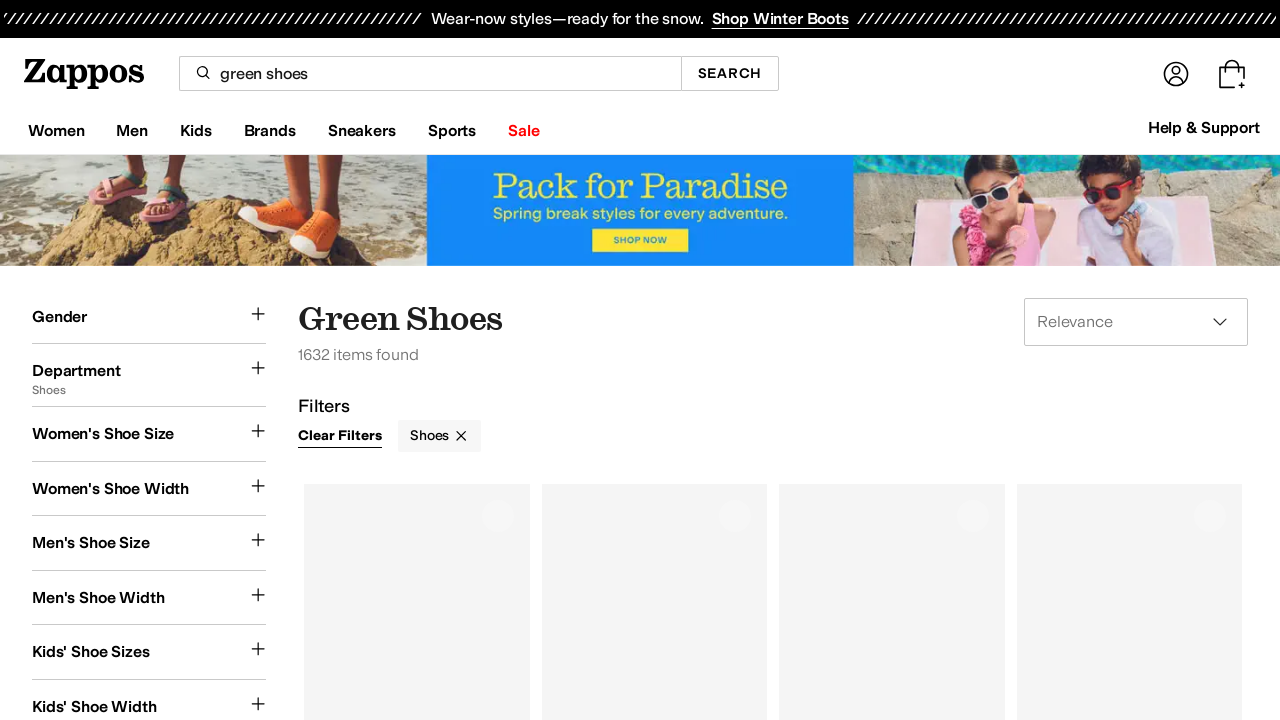

Search results page loaded successfully
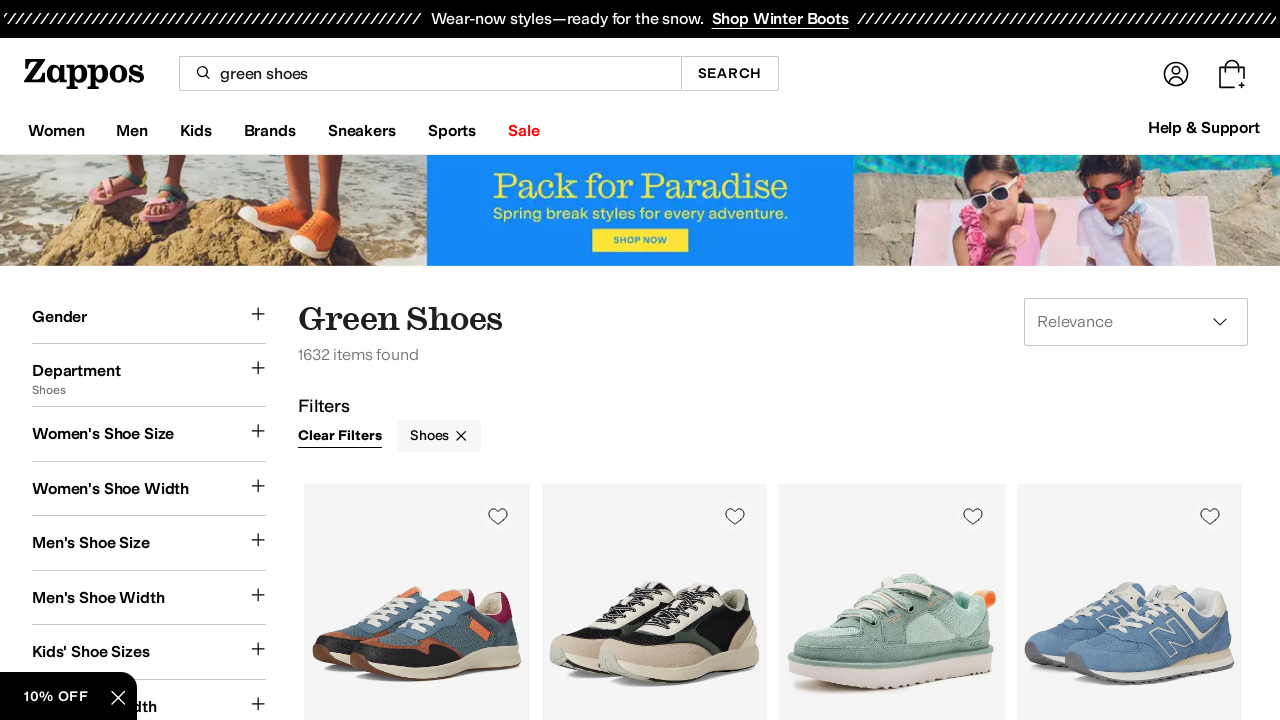

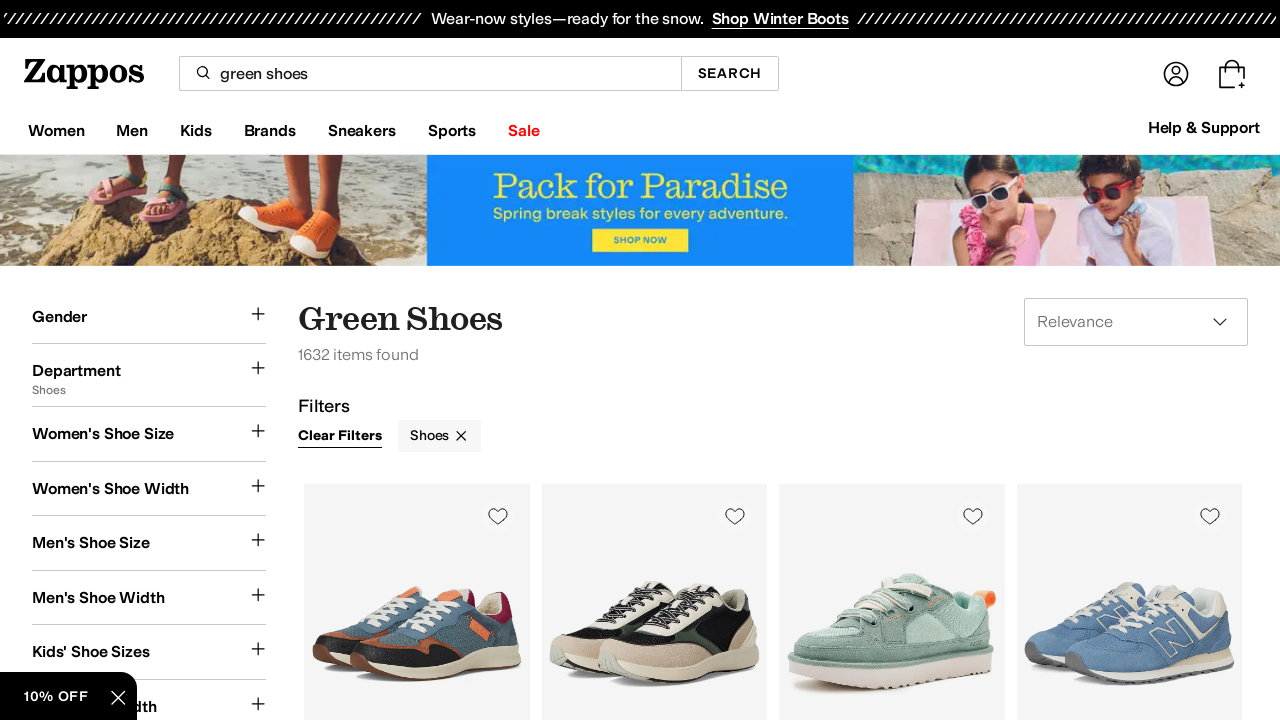